Tests that entered text is trimmed when saving edits

Starting URL: https://demo.playwright.dev/todomvc

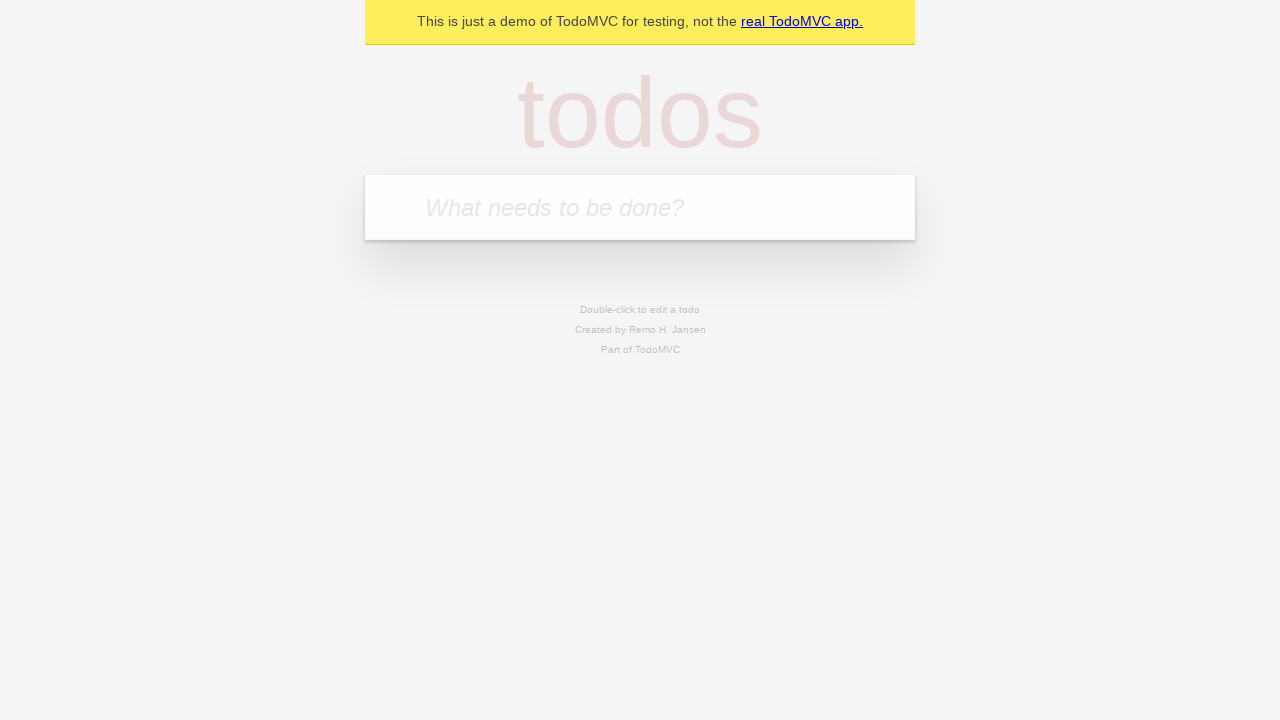

Filled todo input with 'buy some cheese' on internal:attr=[placeholder="What needs to be done?"i]
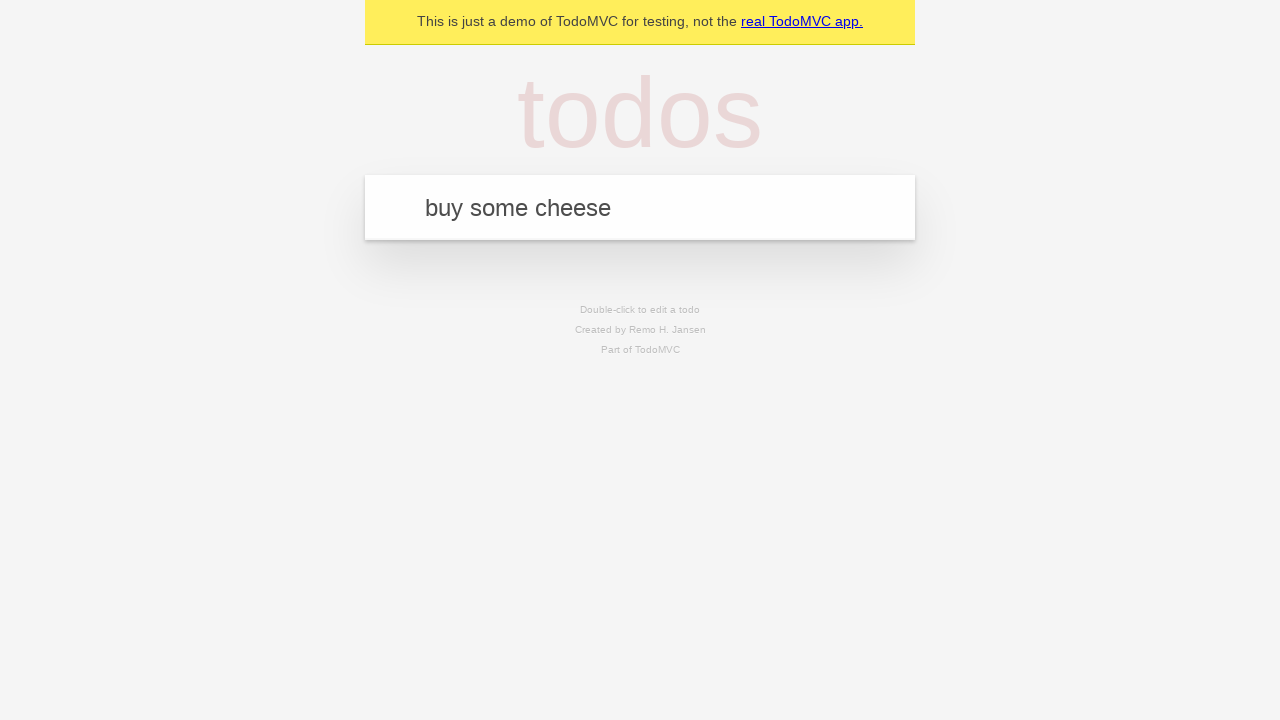

Pressed Enter to add first todo on internal:attr=[placeholder="What needs to be done?"i]
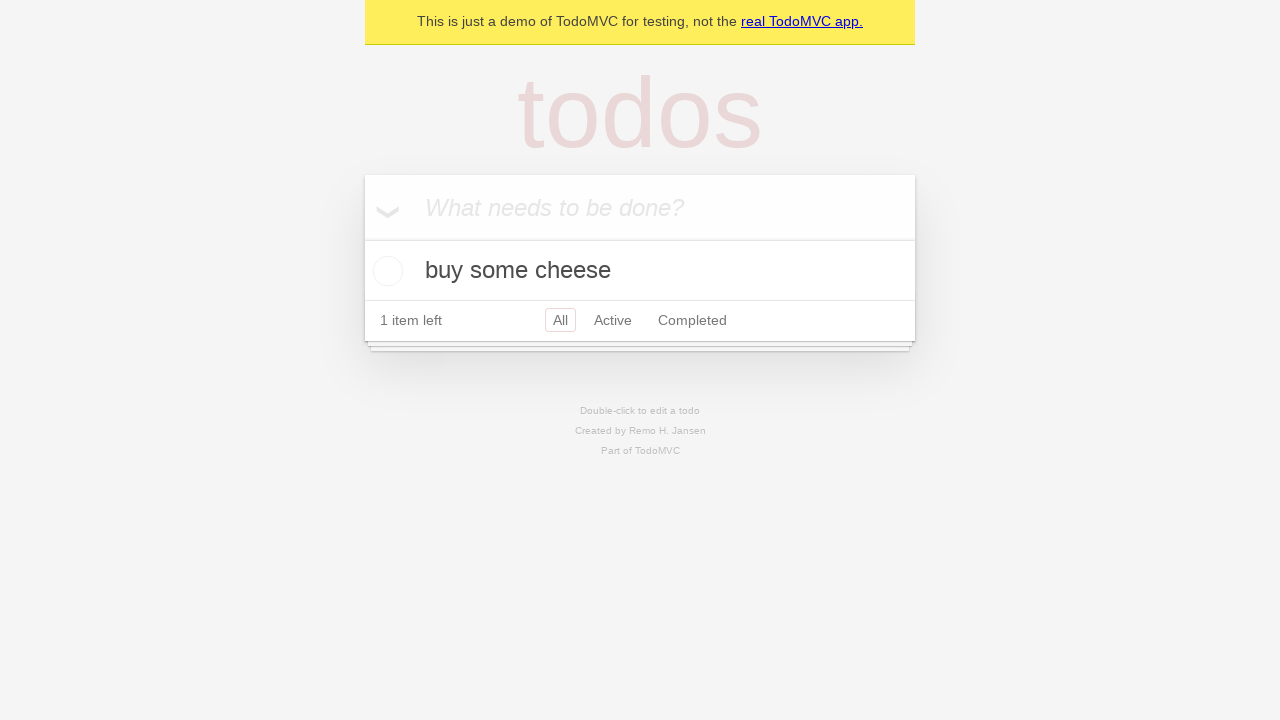

Filled todo input with 'feed the cat' on internal:attr=[placeholder="What needs to be done?"i]
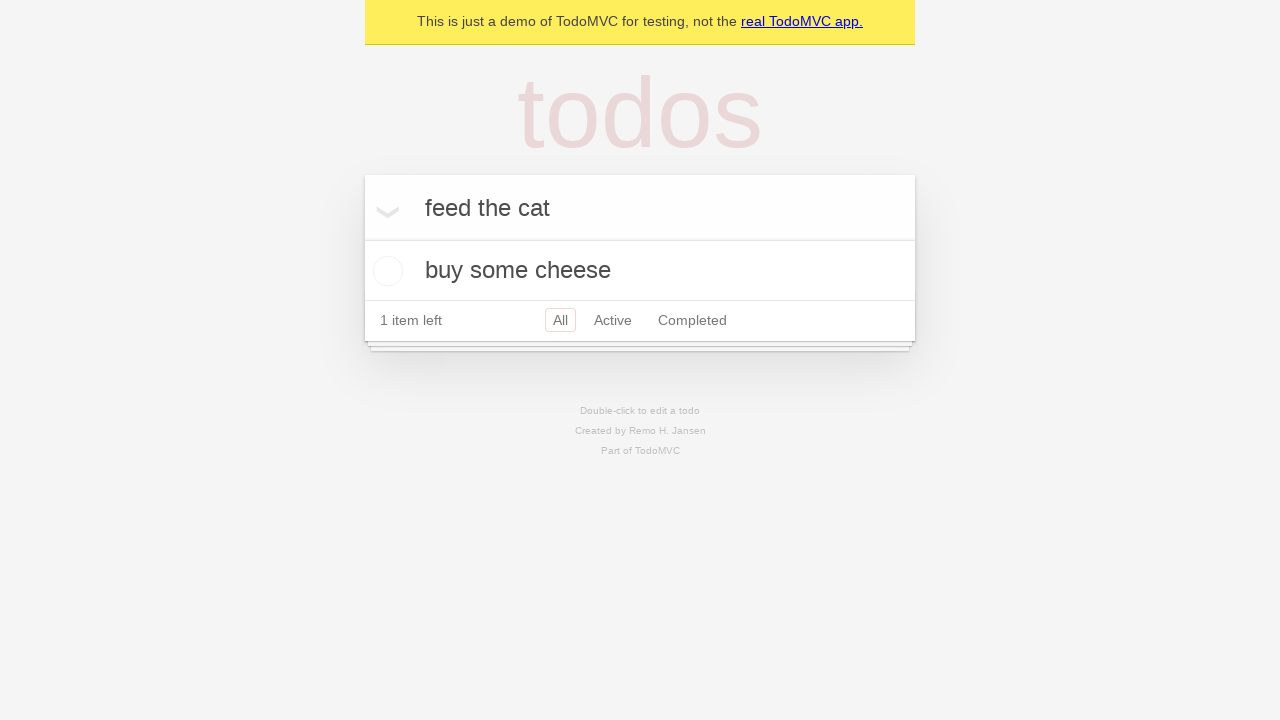

Pressed Enter to add second todo on internal:attr=[placeholder="What needs to be done?"i]
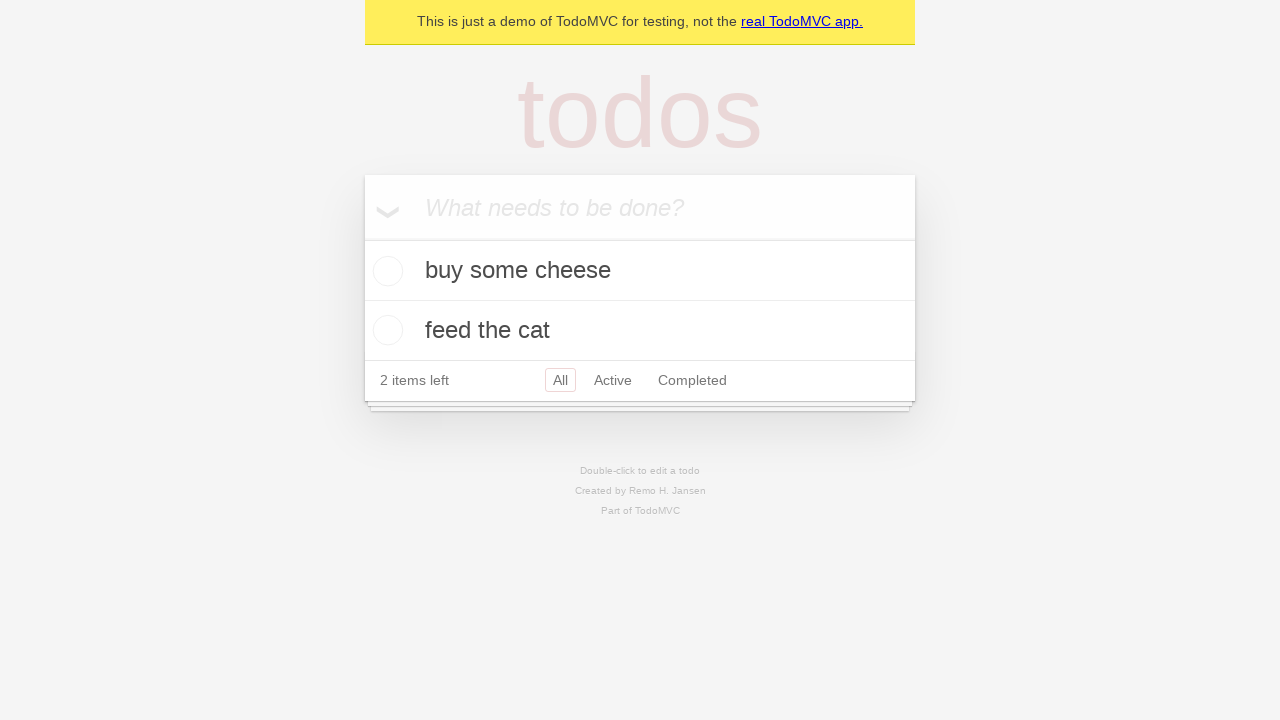

Filled todo input with 'book a doctors appointment' on internal:attr=[placeholder="What needs to be done?"i]
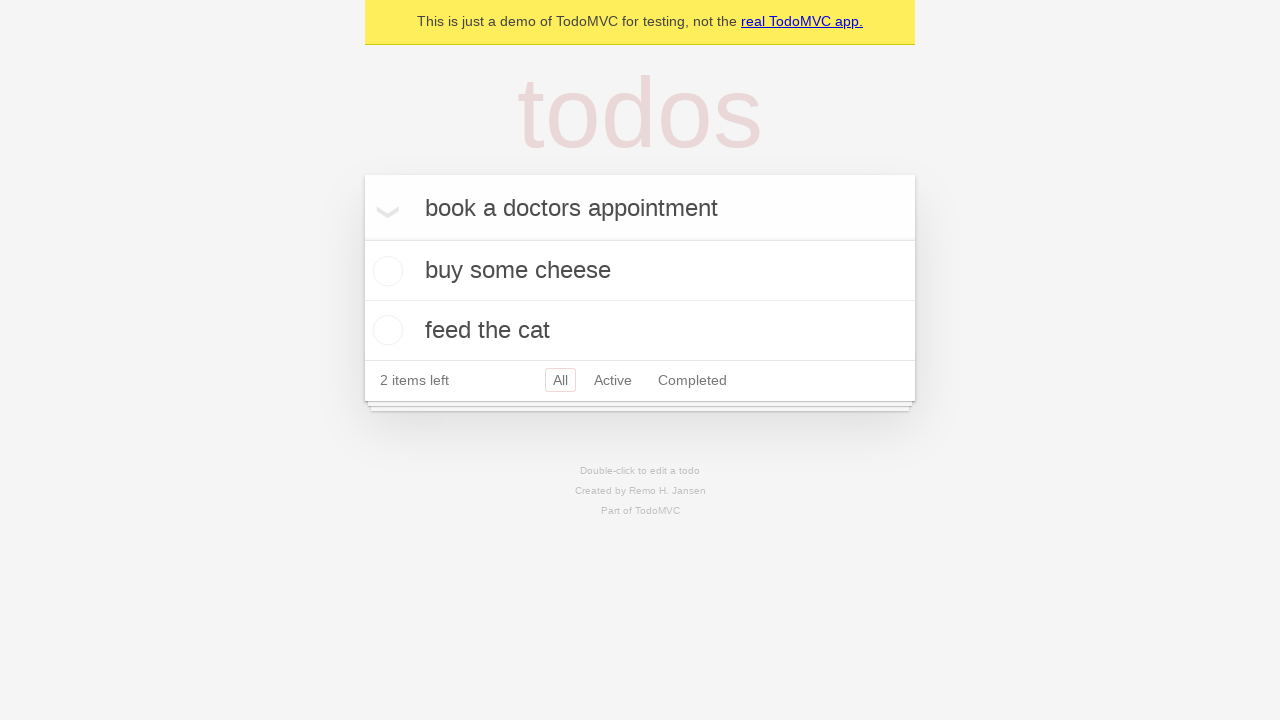

Pressed Enter to add third todo on internal:attr=[placeholder="What needs to be done?"i]
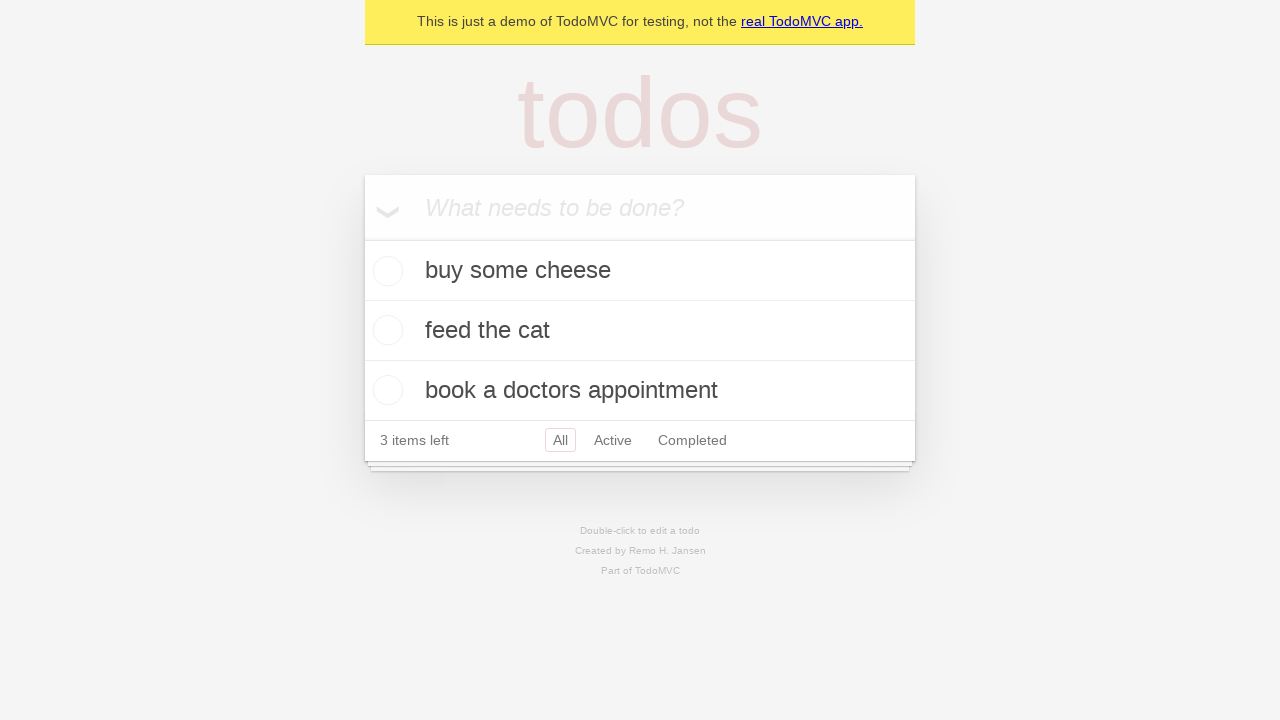

Double-clicked second todo to enter edit mode at (640, 331) on internal:testid=[data-testid="todo-item"s] >> nth=1
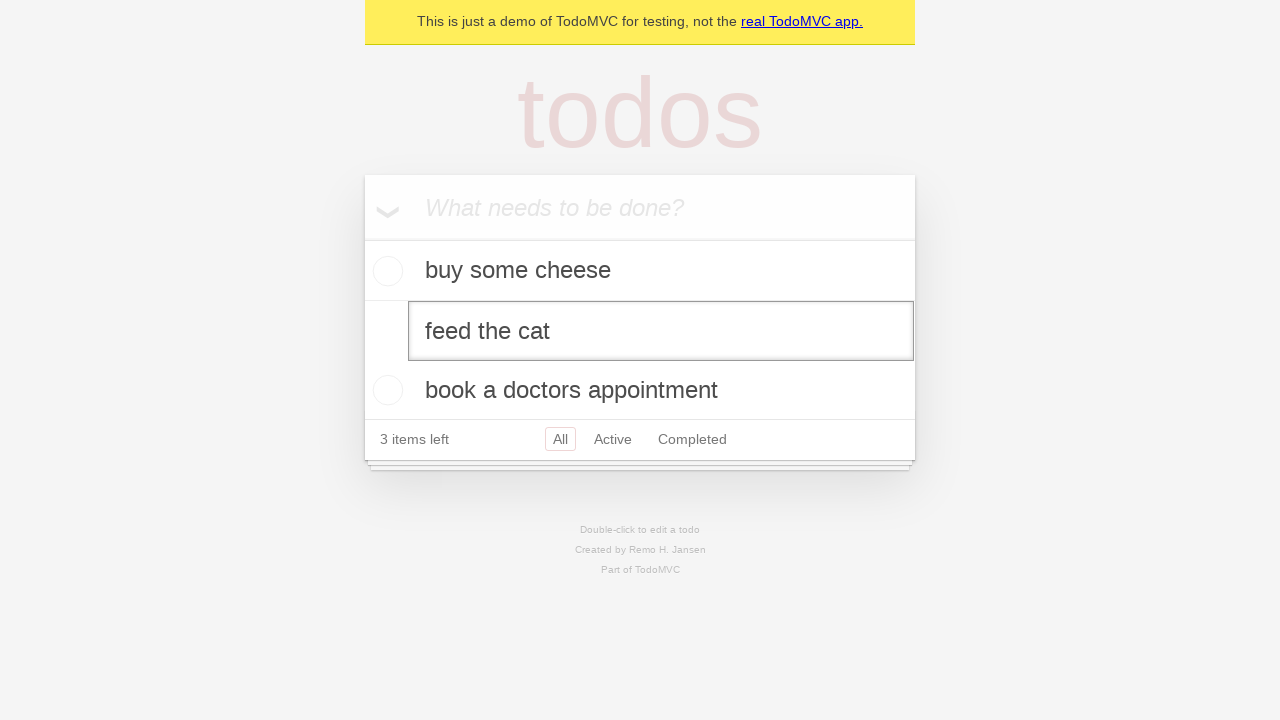

Filled edit field with text containing leading and trailing spaces on internal:testid=[data-testid="todo-item"s] >> nth=1 >> internal:role=textbox[nam
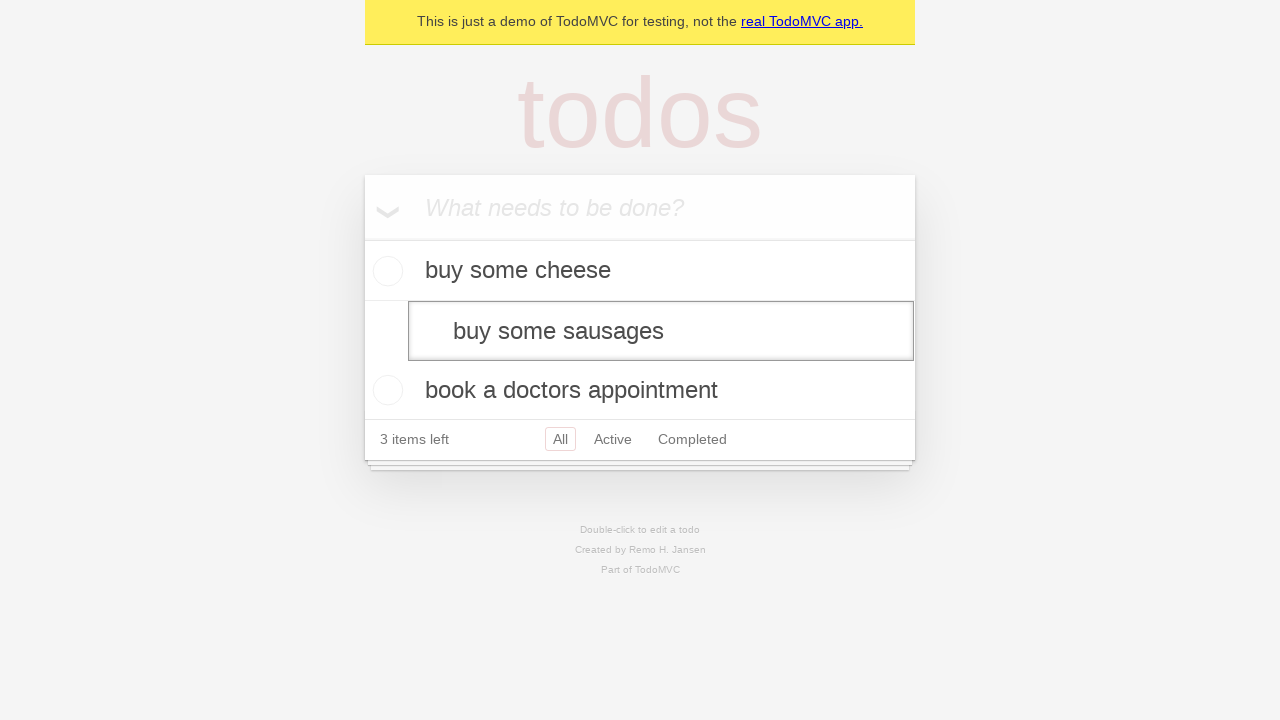

Pressed Enter to save edited todo, verifying text is trimmed on internal:testid=[data-testid="todo-item"s] >> nth=1 >> internal:role=textbox[nam
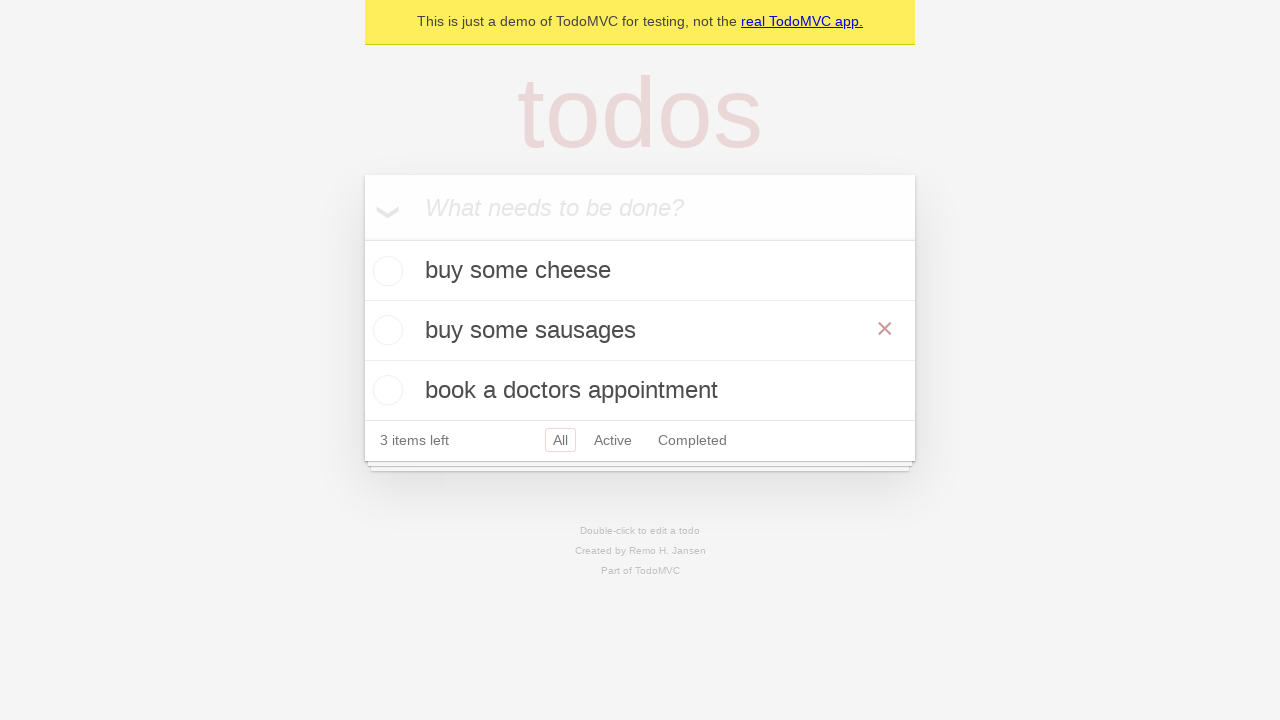

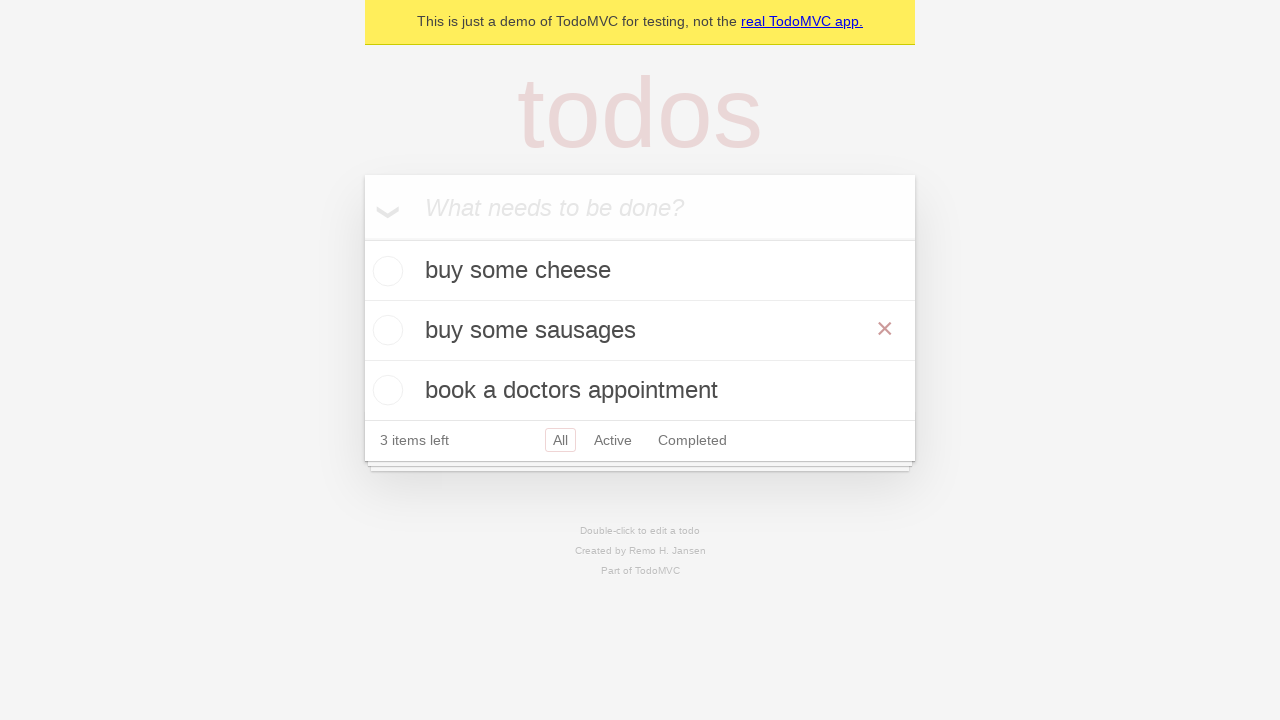